Tests checkbox interaction on an HTML forms tutorial page by clicking a checkbox and verifying the presence of multiple checkbox inputs on the page.

Starting URL: https://echoecho.com/htmlforms09.htm

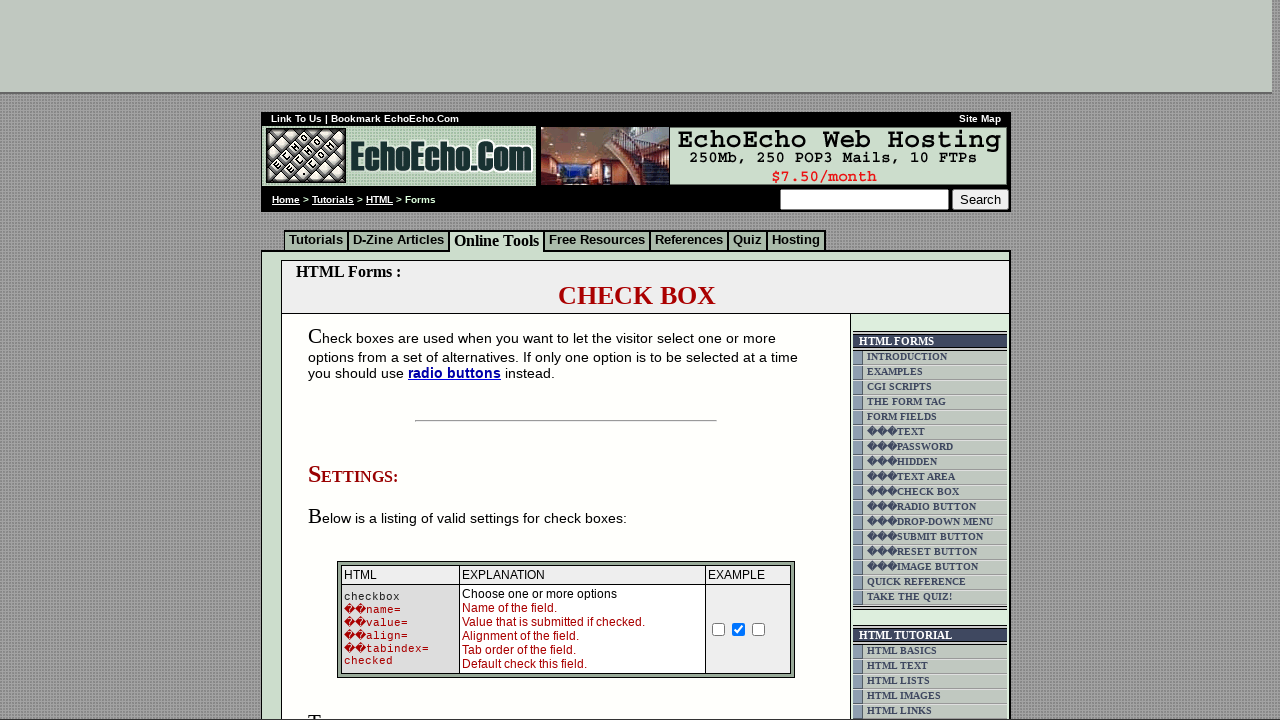

Navigated to HTML forms tutorial page
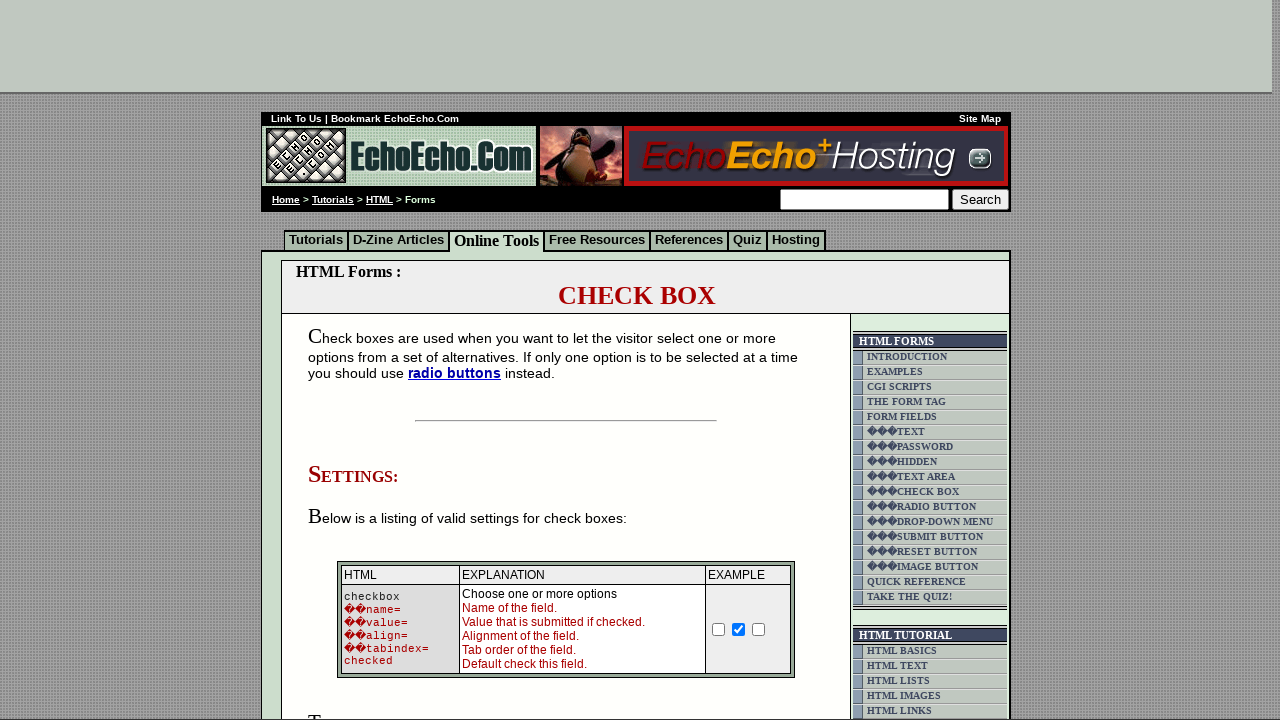

Set viewport size to 1920x1080
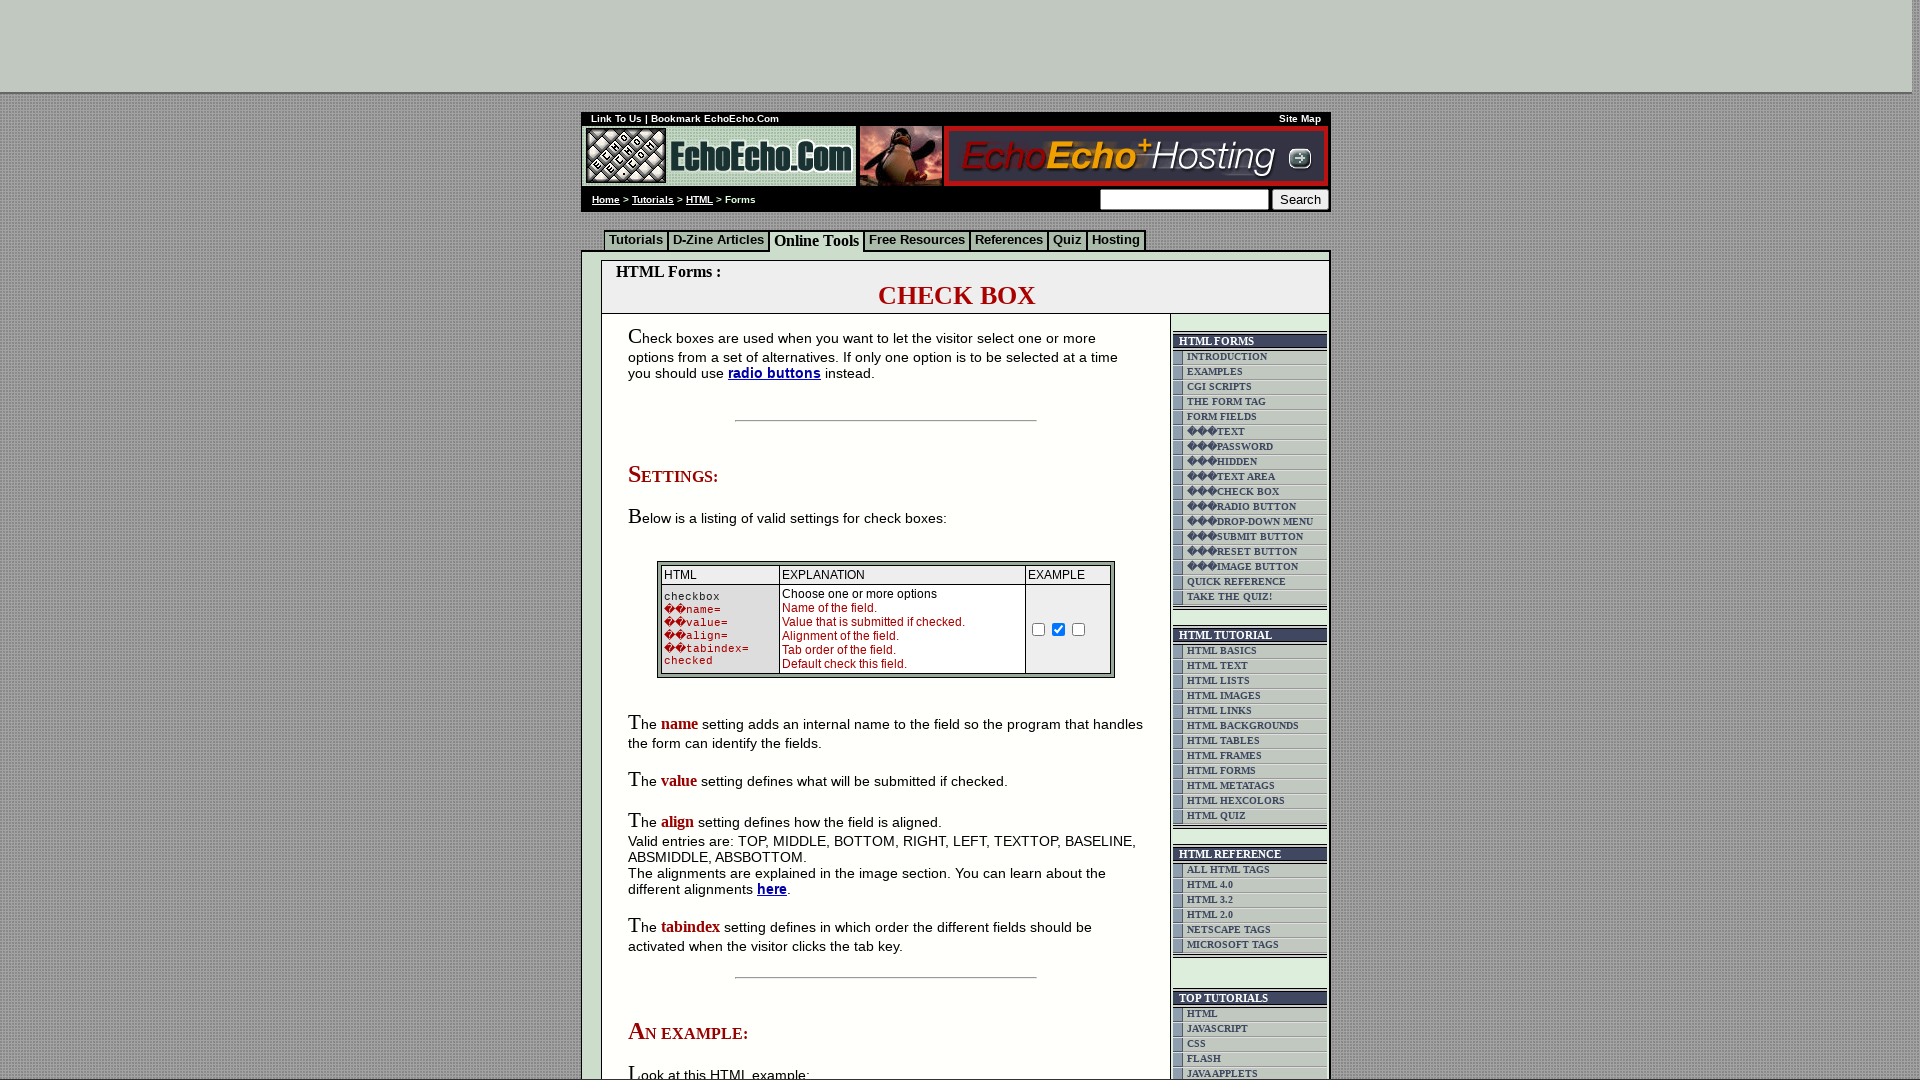

Printed page title and URL for verification
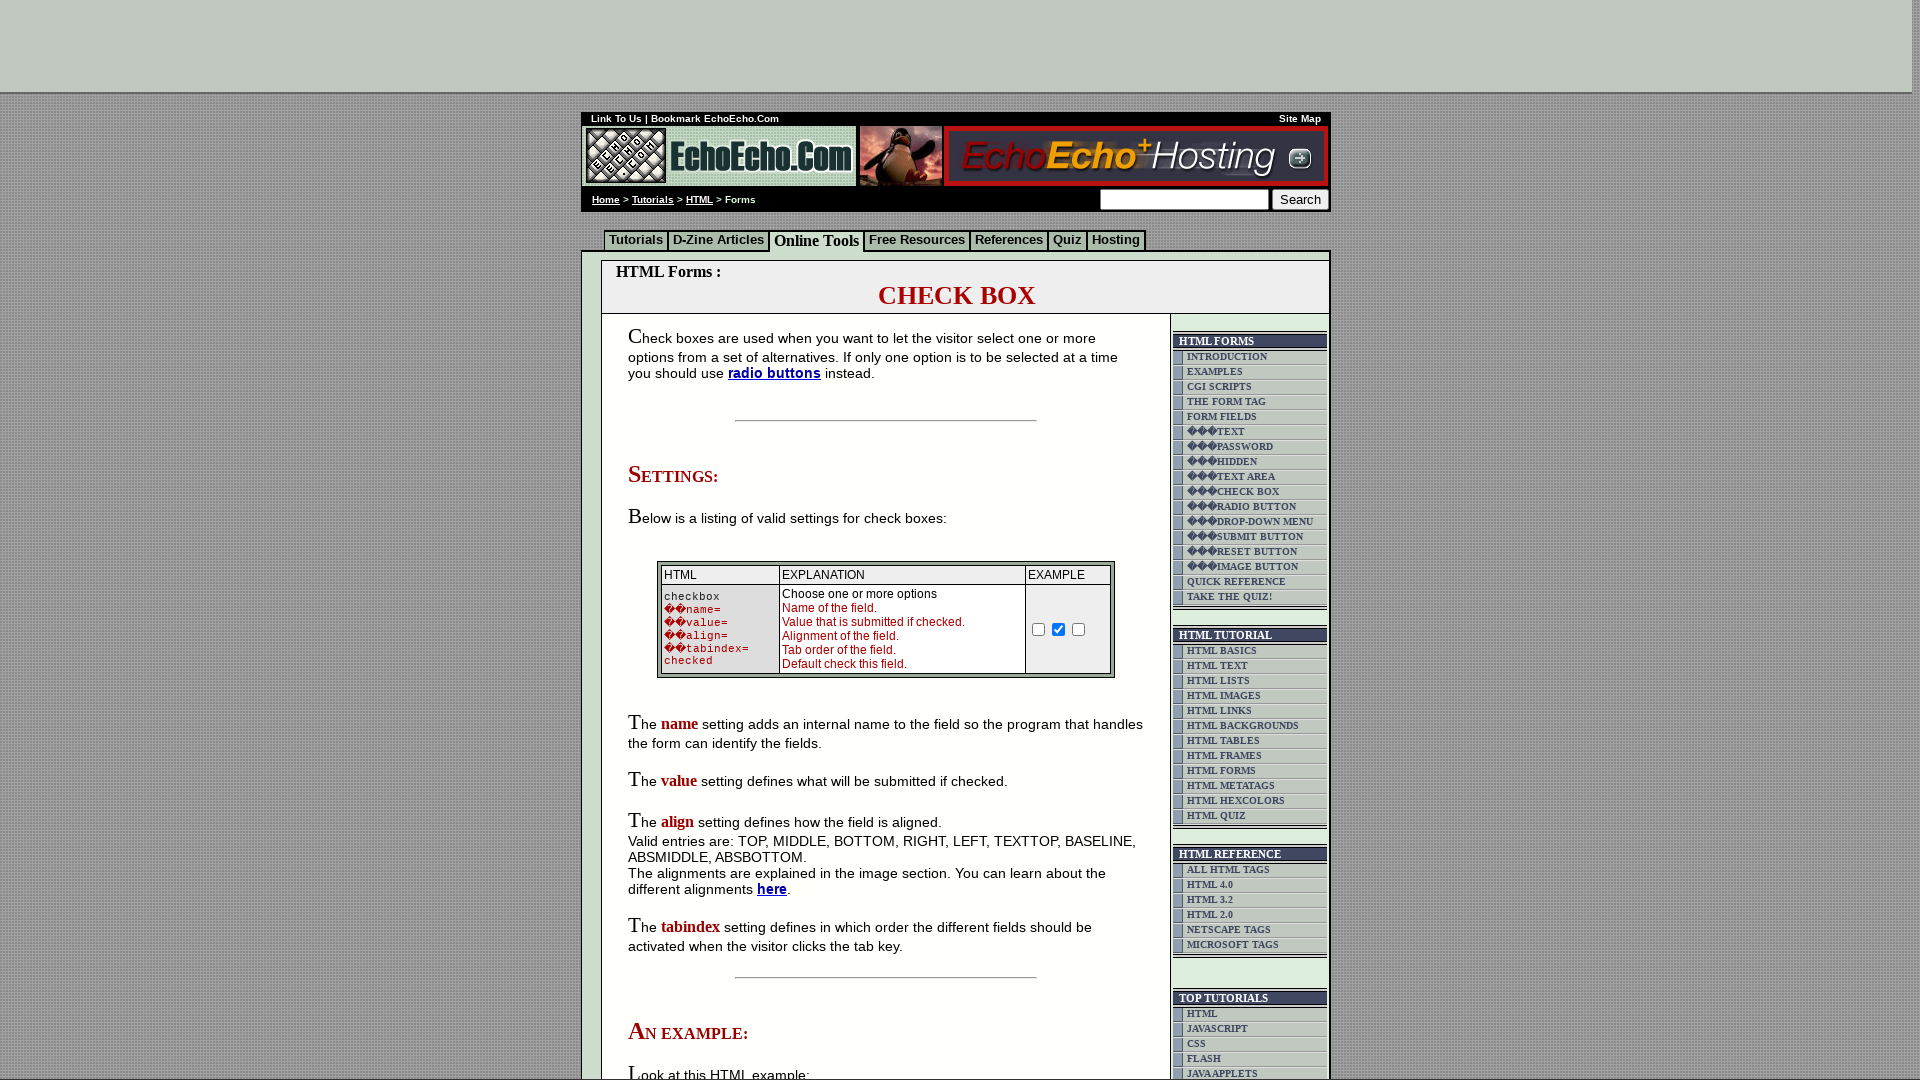

Clicked the third checkbox at (674, 540) on xpath=/html/body/div[2]/table[9]/tbody/tr/td[4]/table/tbody/tr/td/div/span/form/
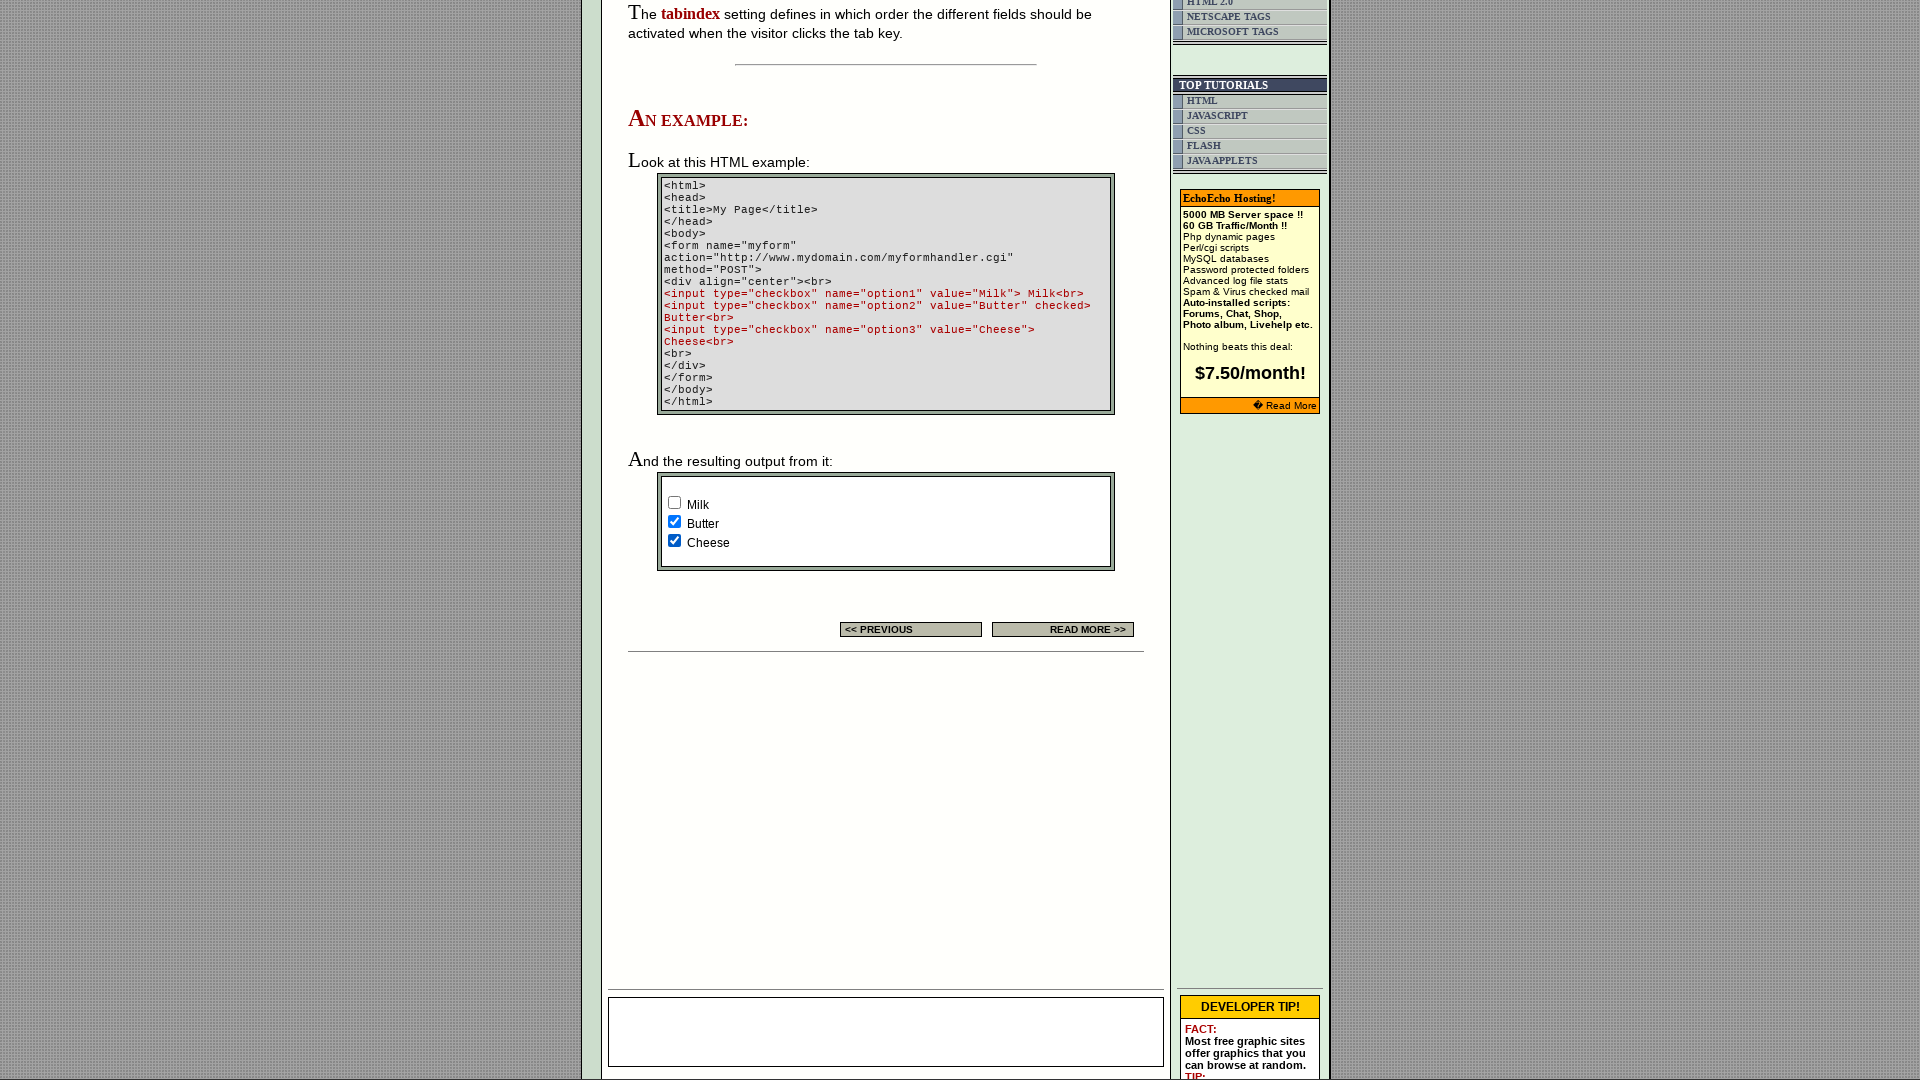

Located the checkbox container
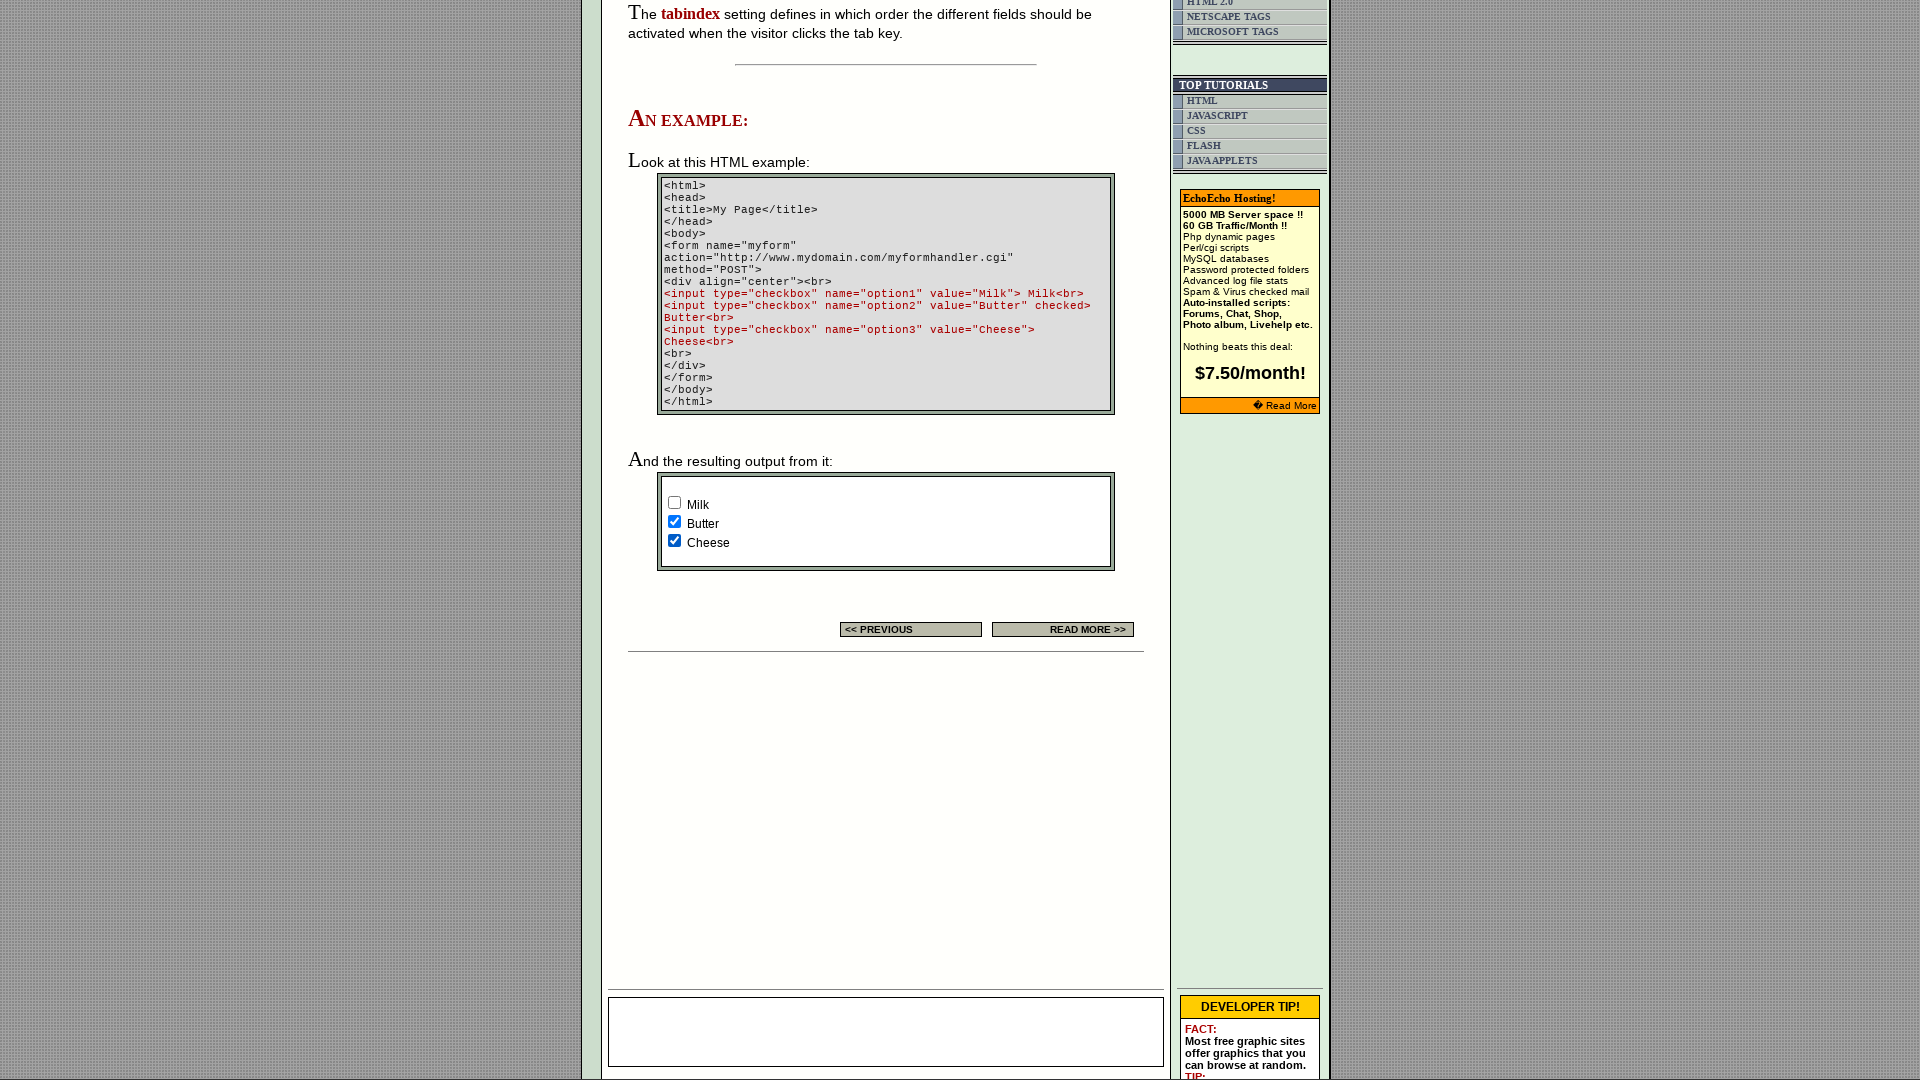

Located all checkbox inputs within the container
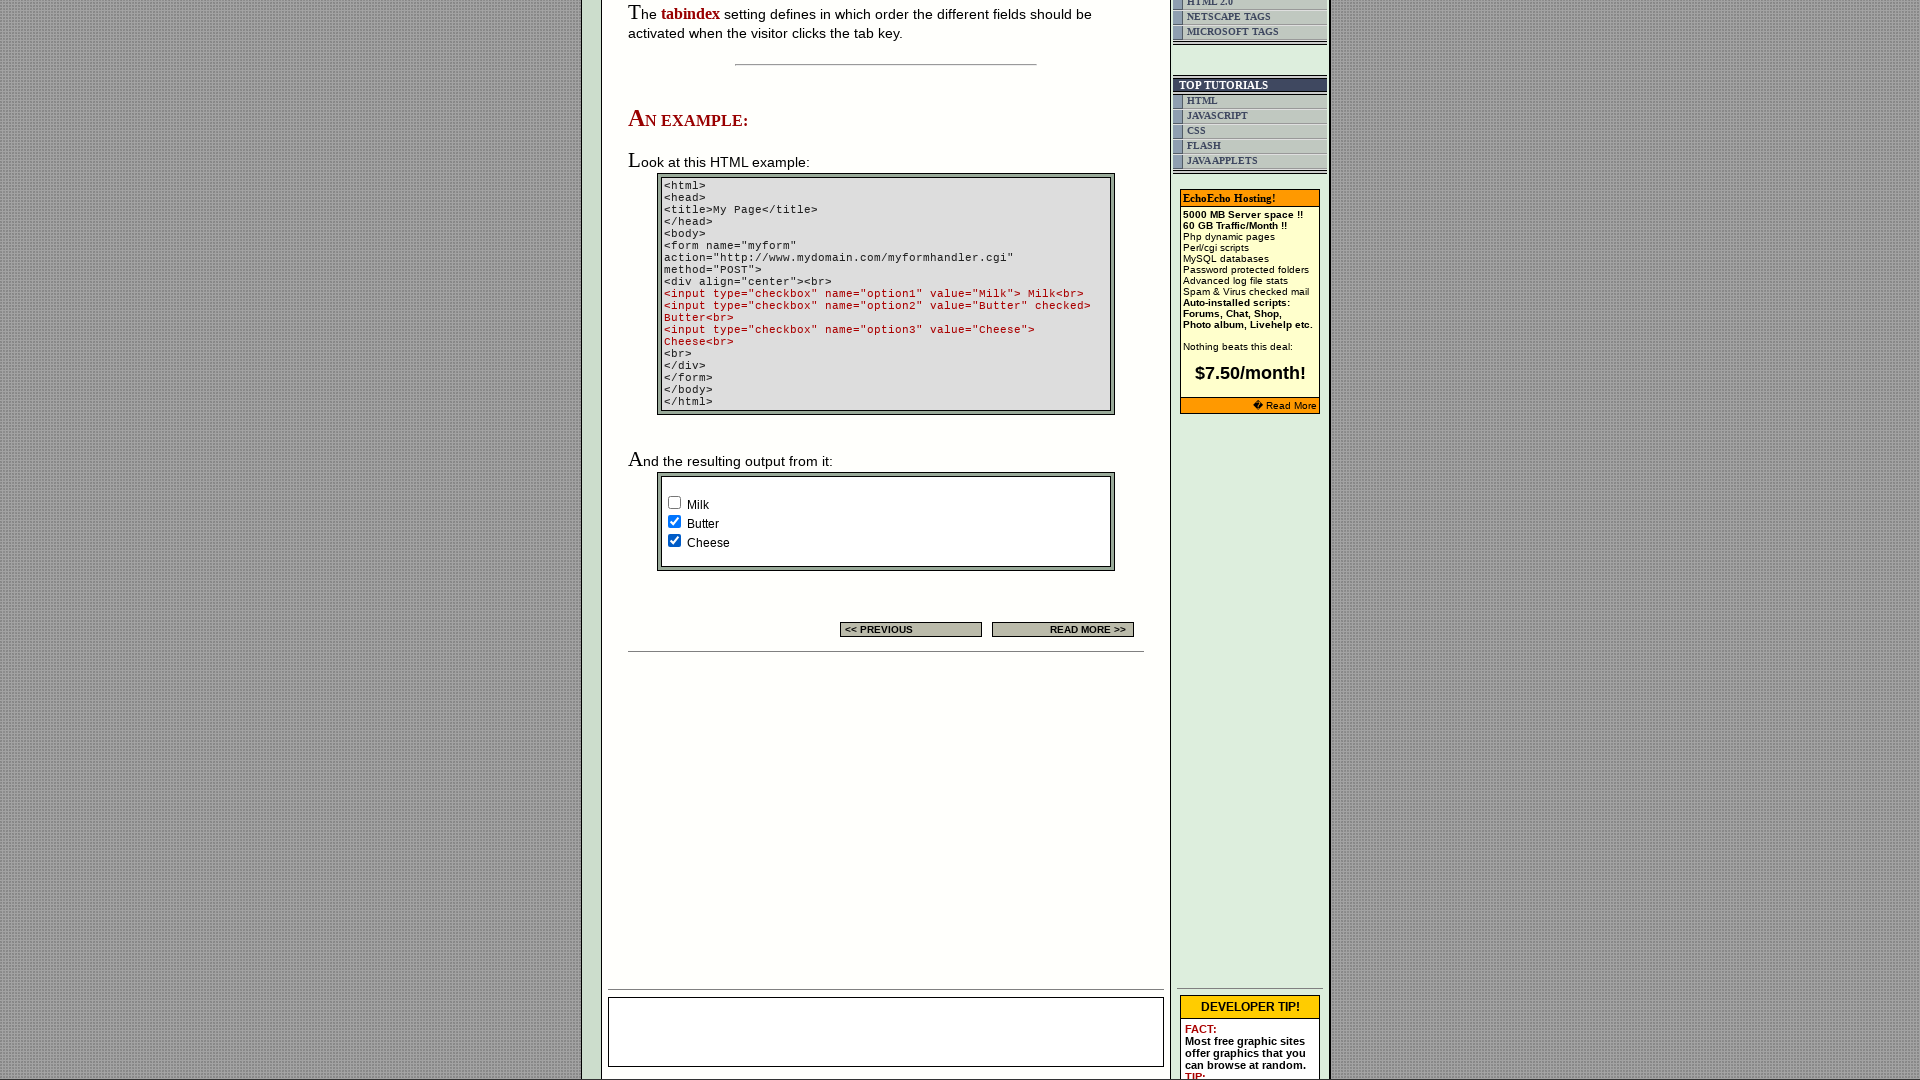

Found 3 checkboxes on the page
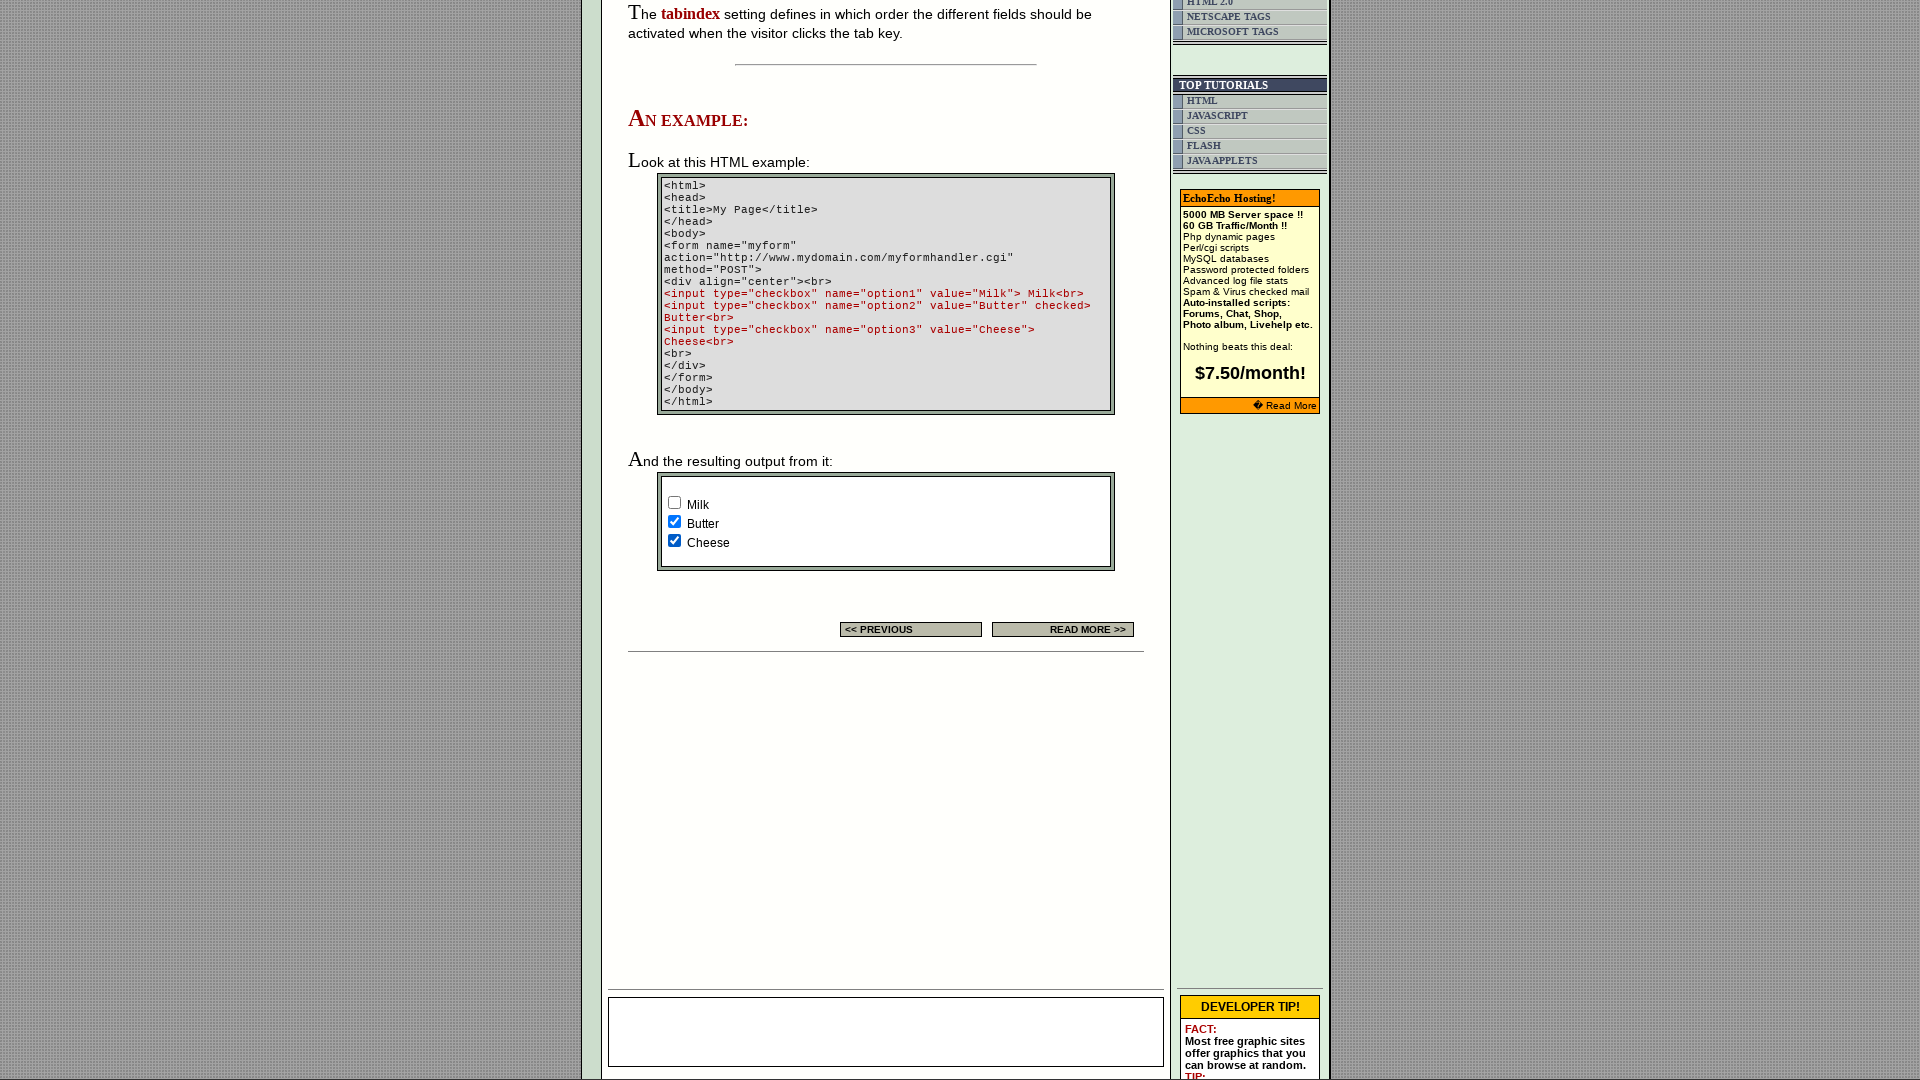

Verified checkbox 1: Checked=False, Value=Milk
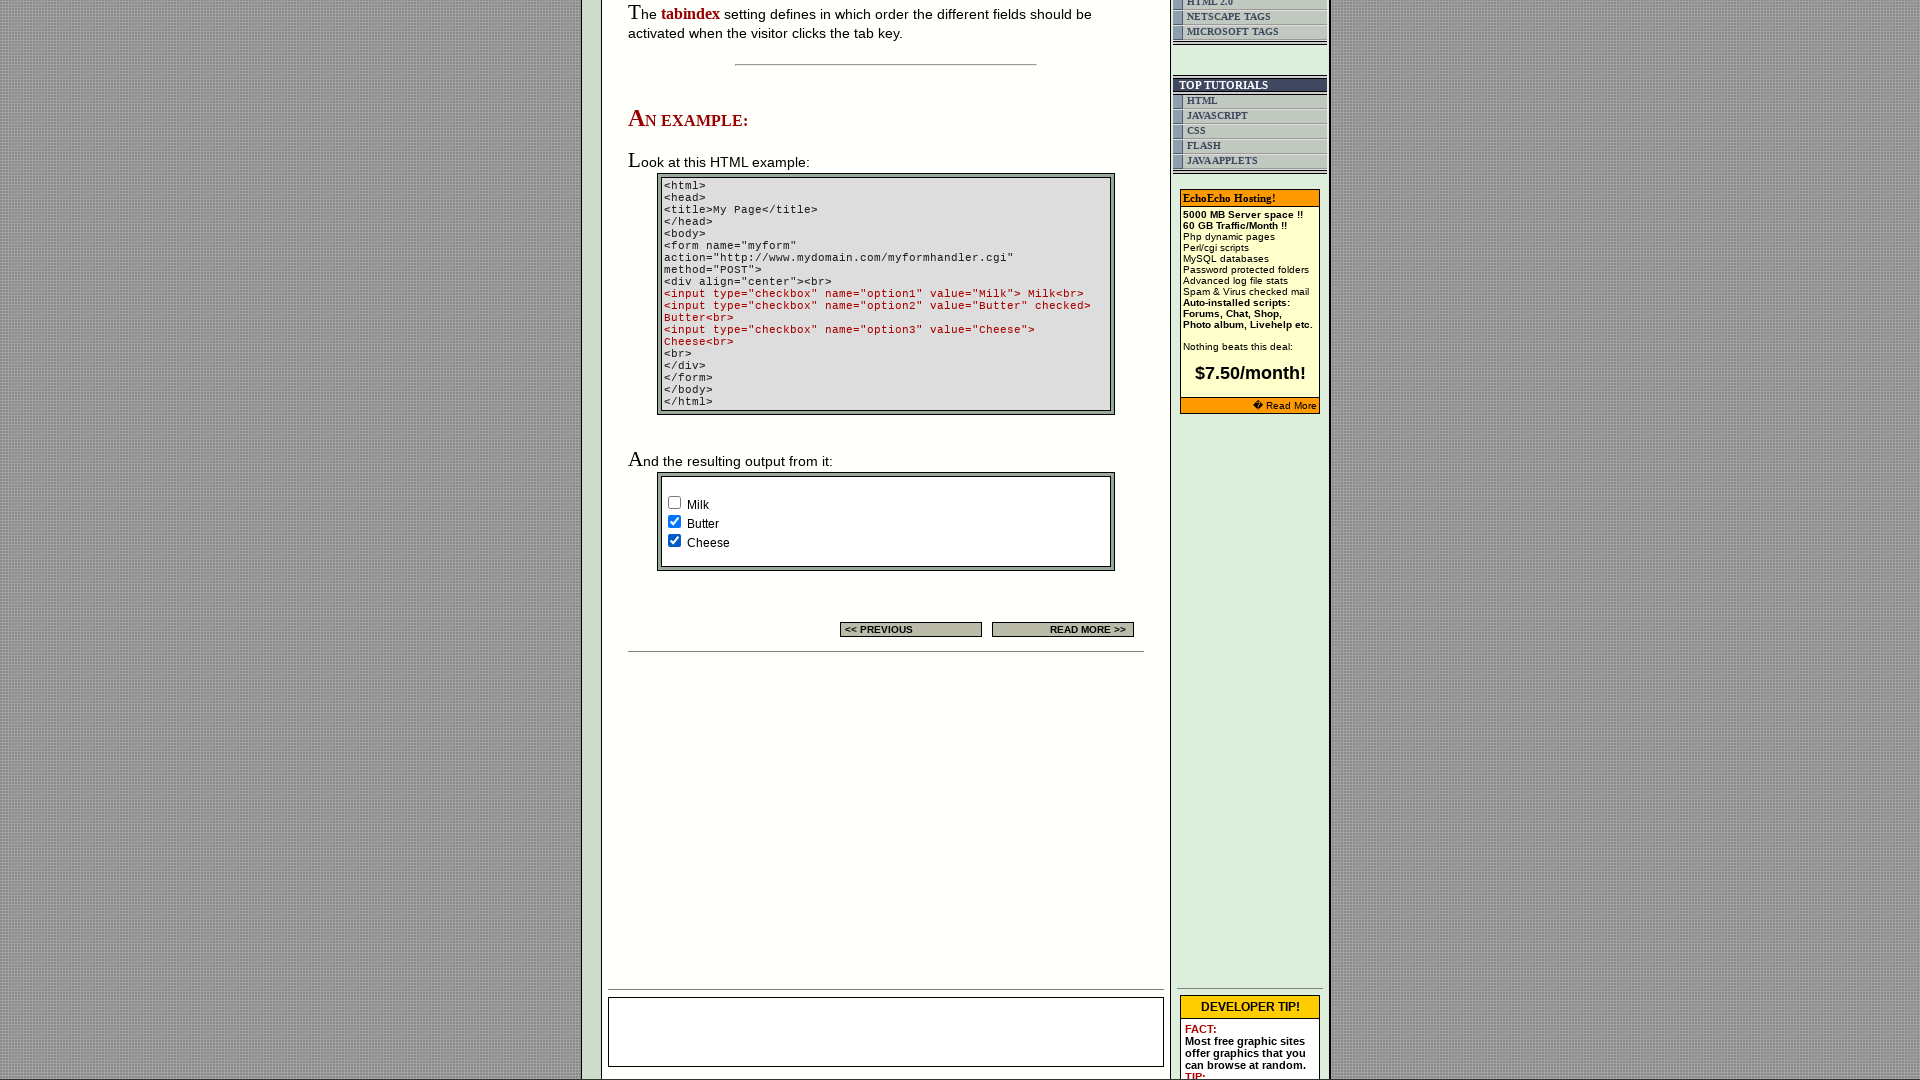

Verified checkbox 2: Checked=True, Value=Butter
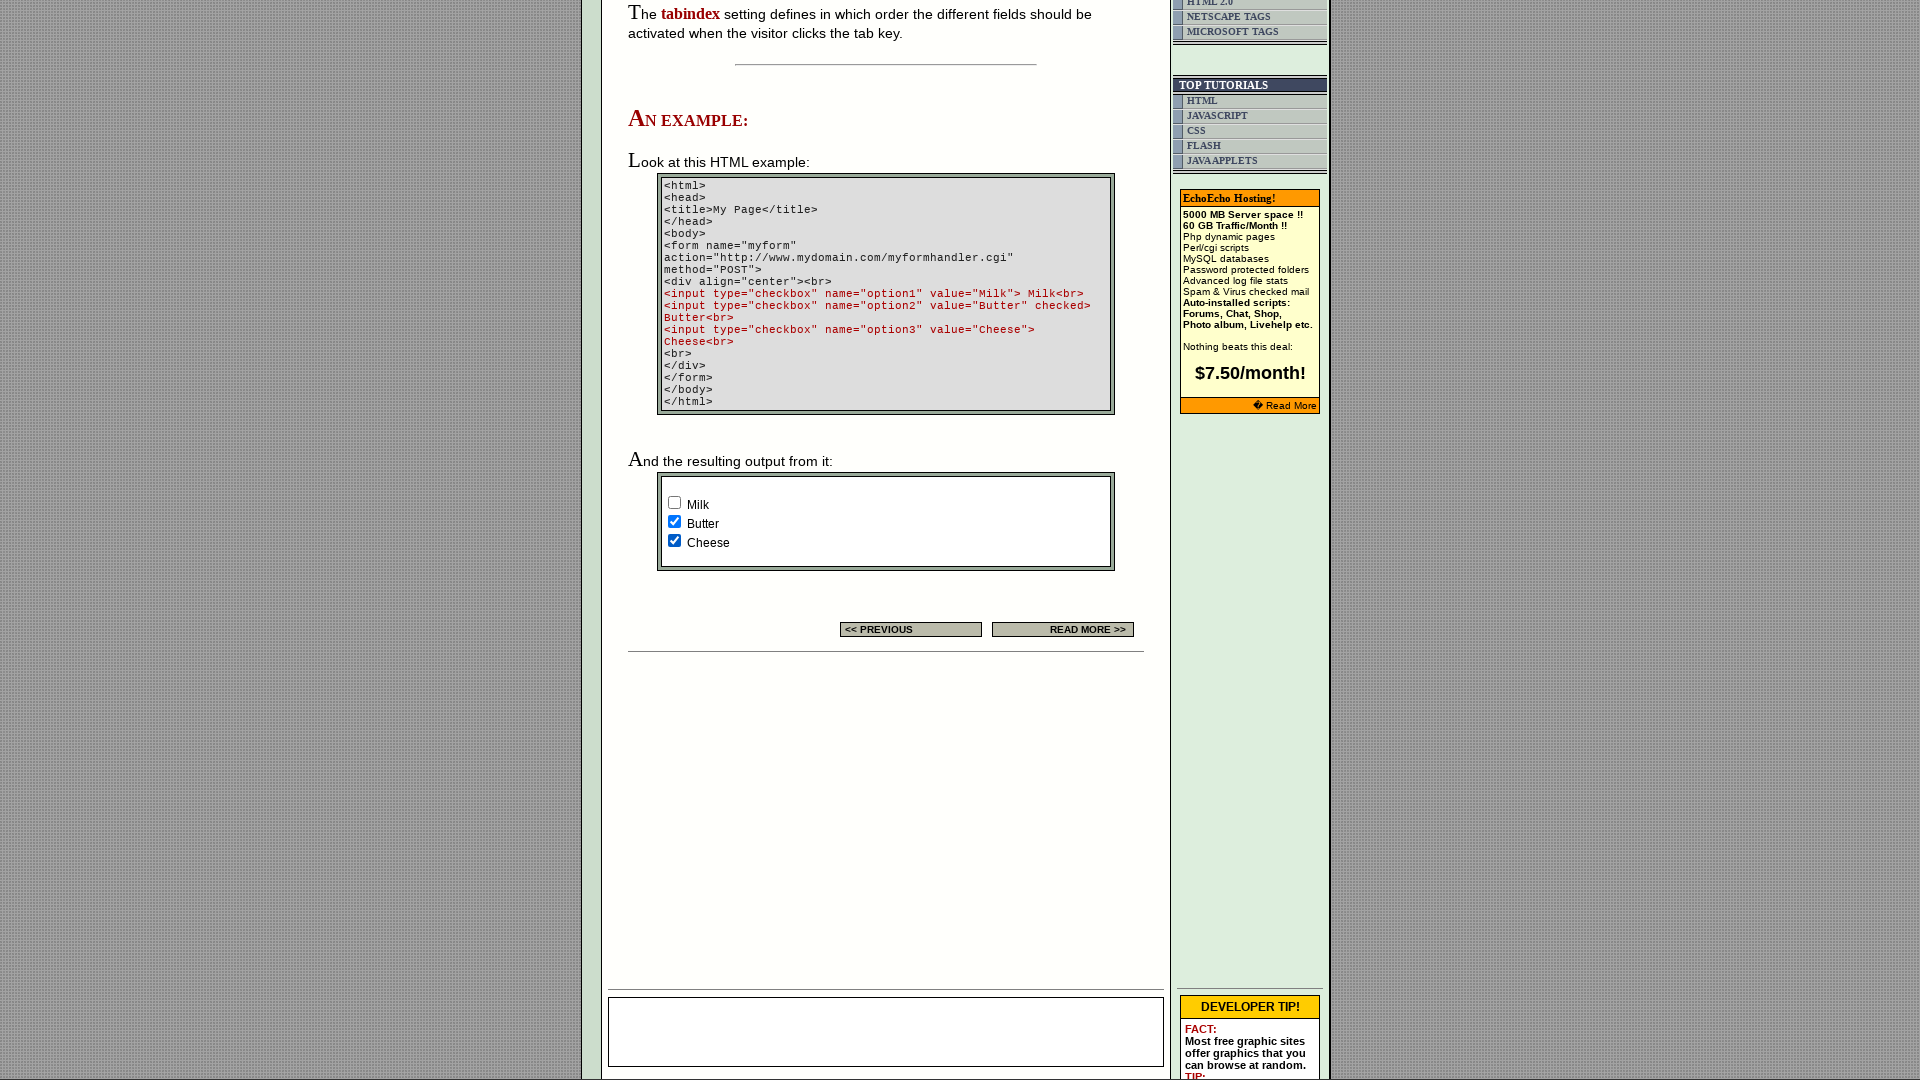

Verified checkbox 3: Checked=True, Value=Cheese
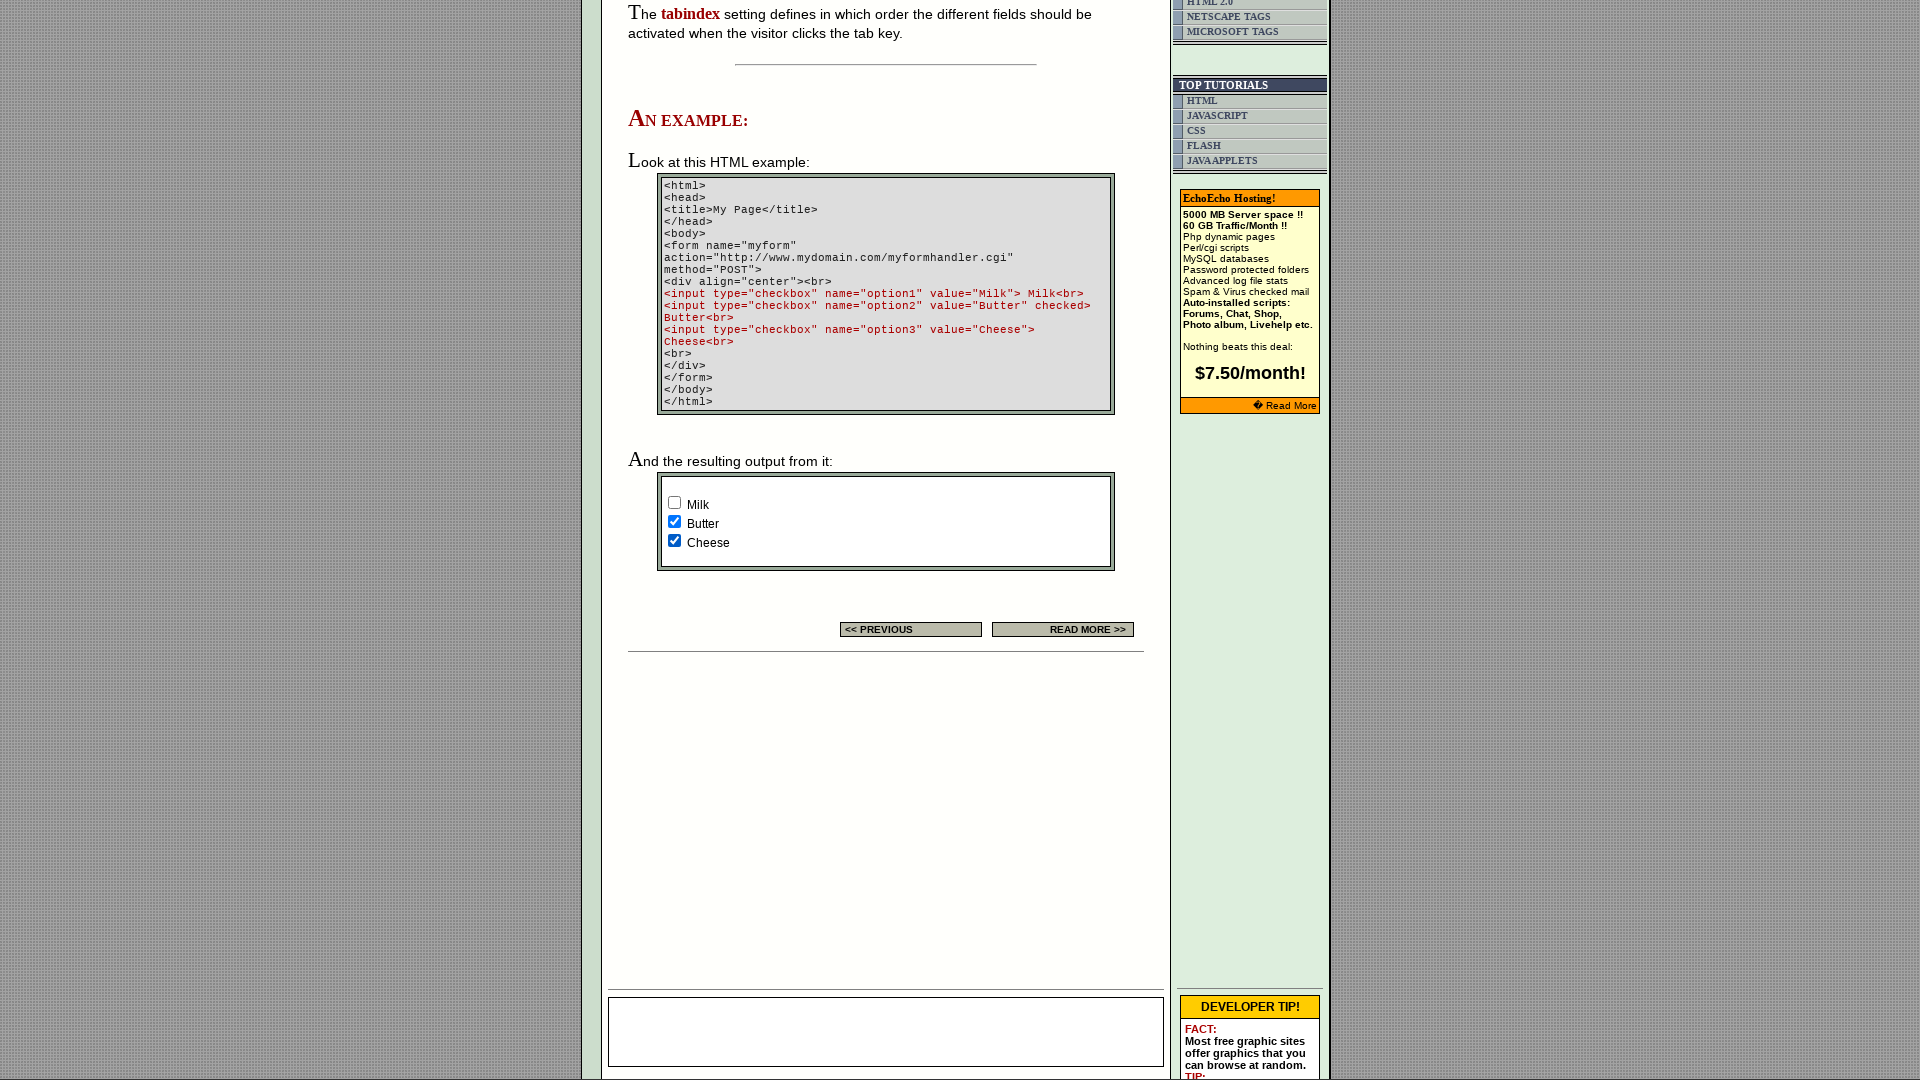

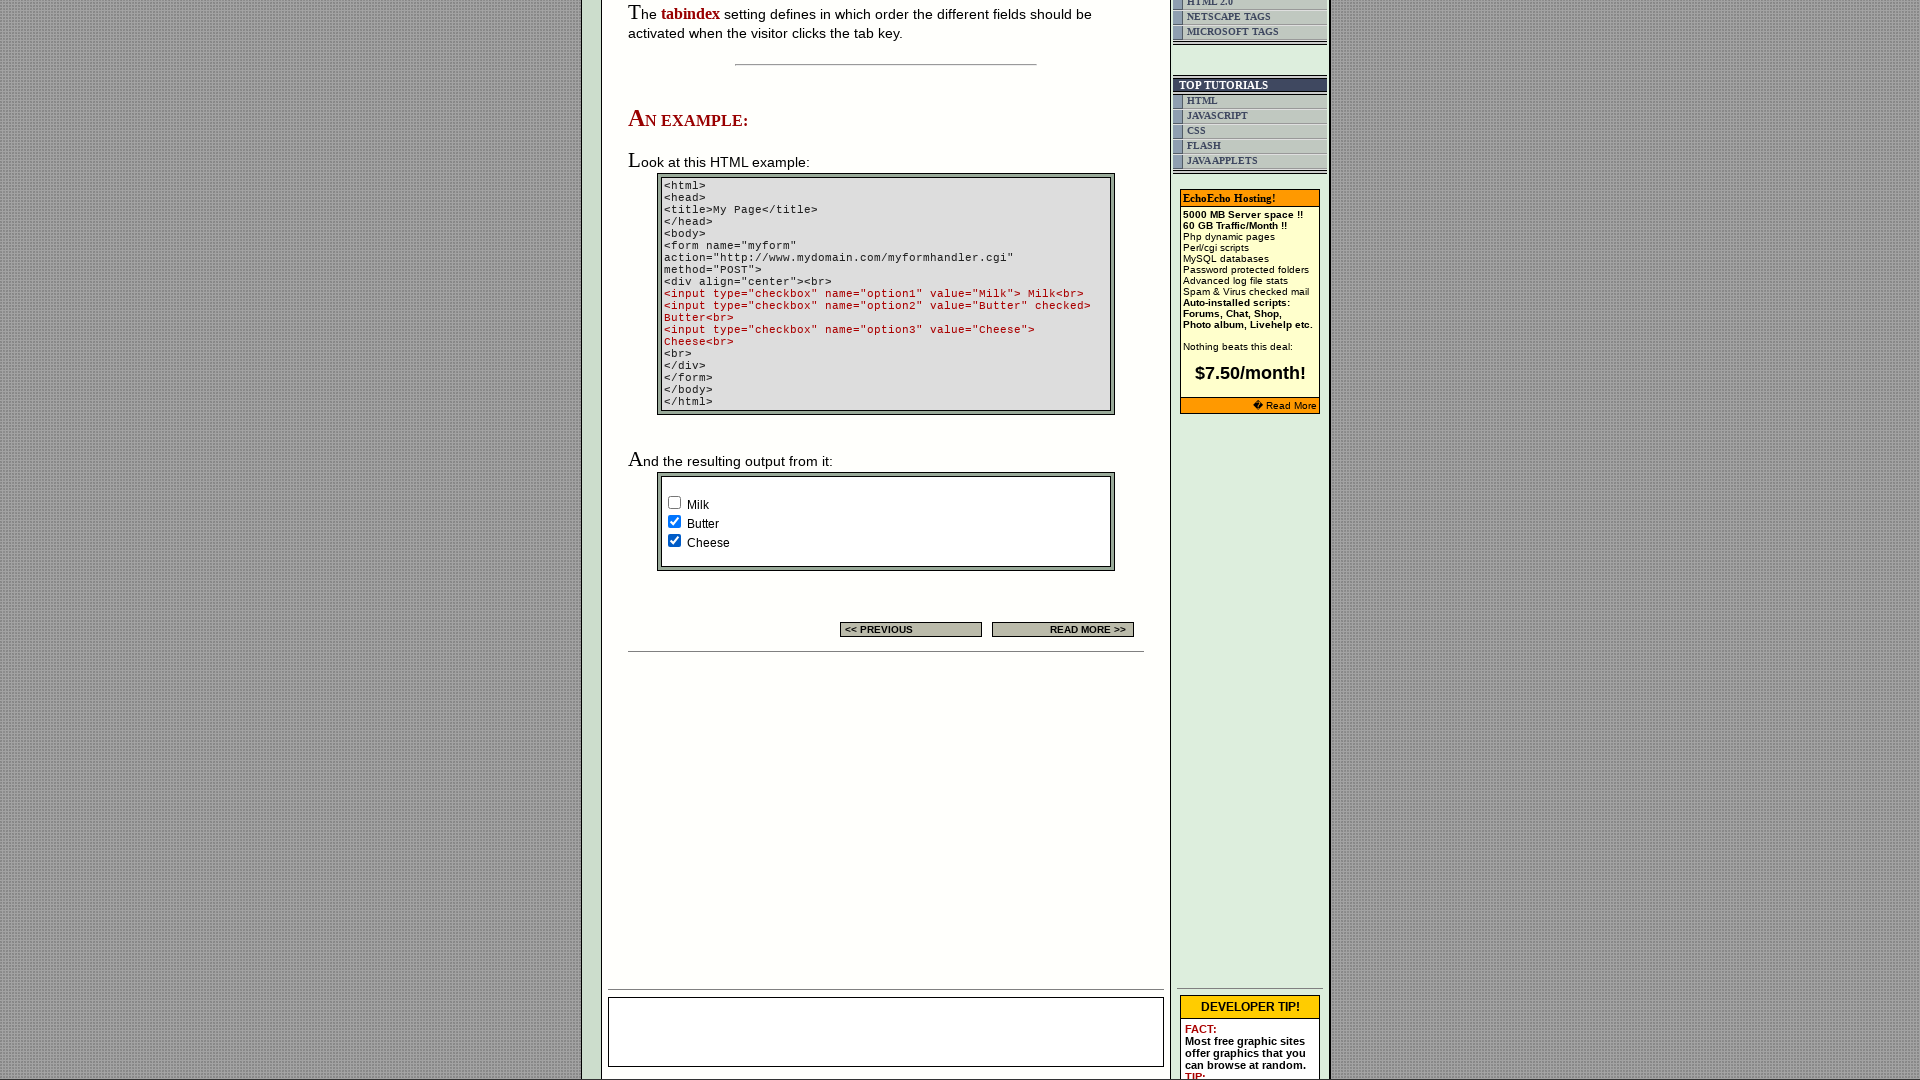